Tests text input functionality by filling an input box with a button name, clicking the button, and verifying the button's text updates to match the input value.

Starting URL: http://www.uitestingplayground.com/textinput

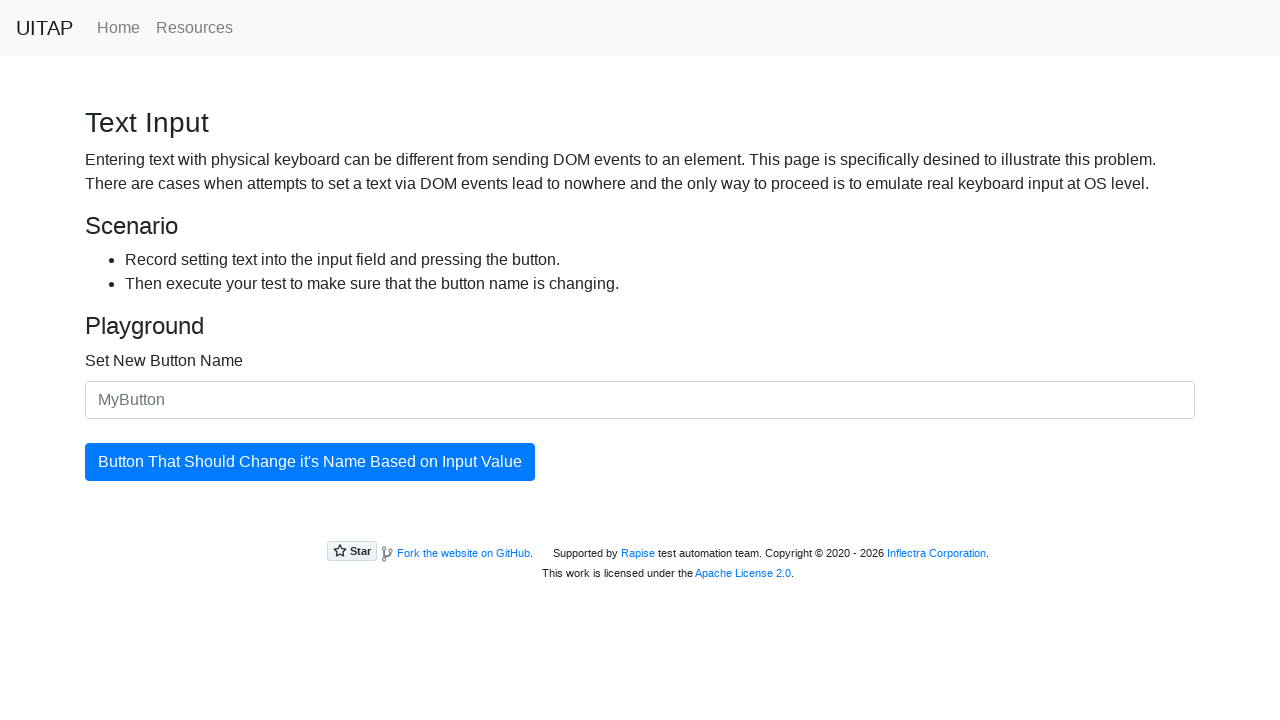

Filled input field with button name 'The Best Button' on #newButtonName
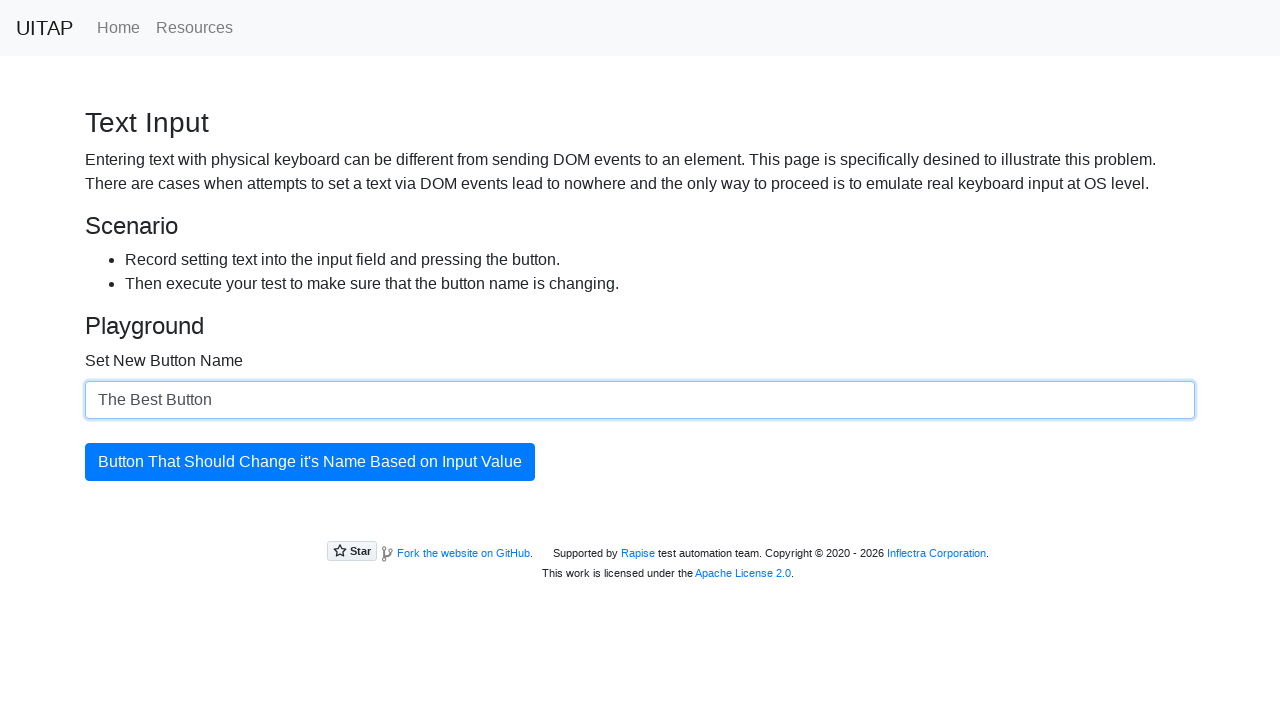

Clicked the updating button at (310, 462) on #updatingButton
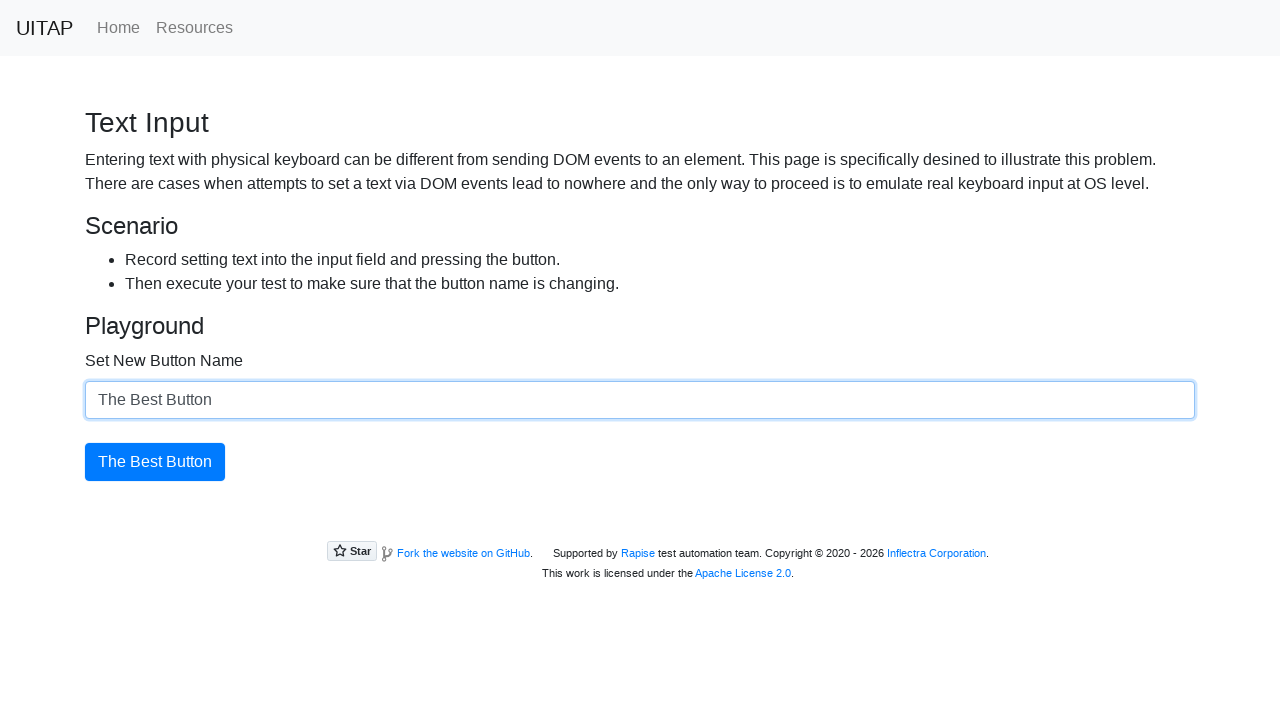

Verified button text updated to 'The Best Button'
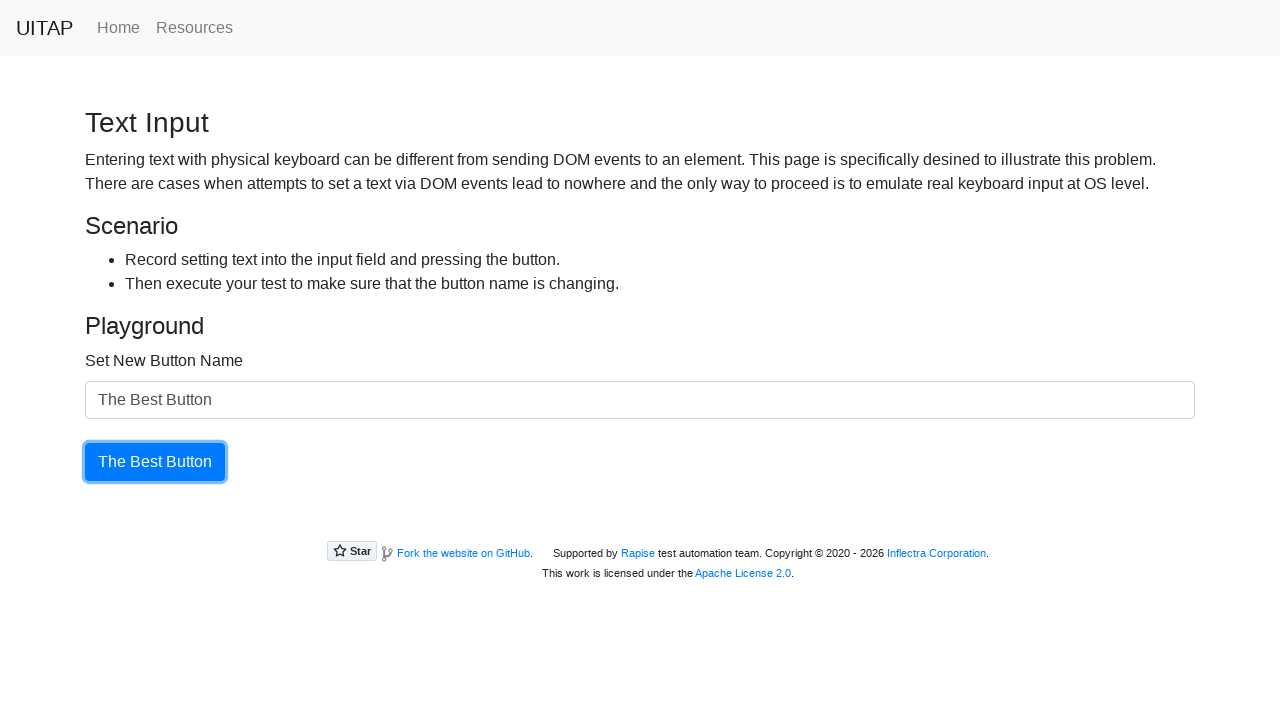

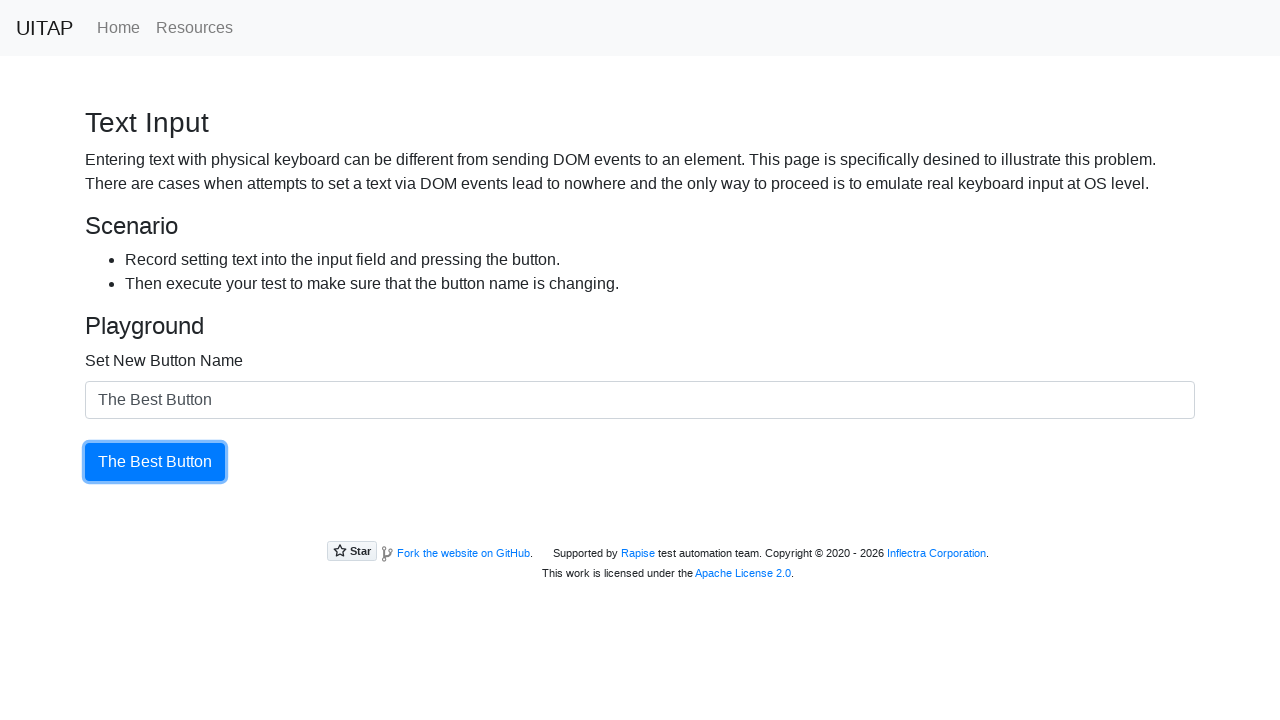